Tests the login form validation by entering a username but leaving password empty and verifying the password required error message

Starting URL: https://www.saucedemo.com/

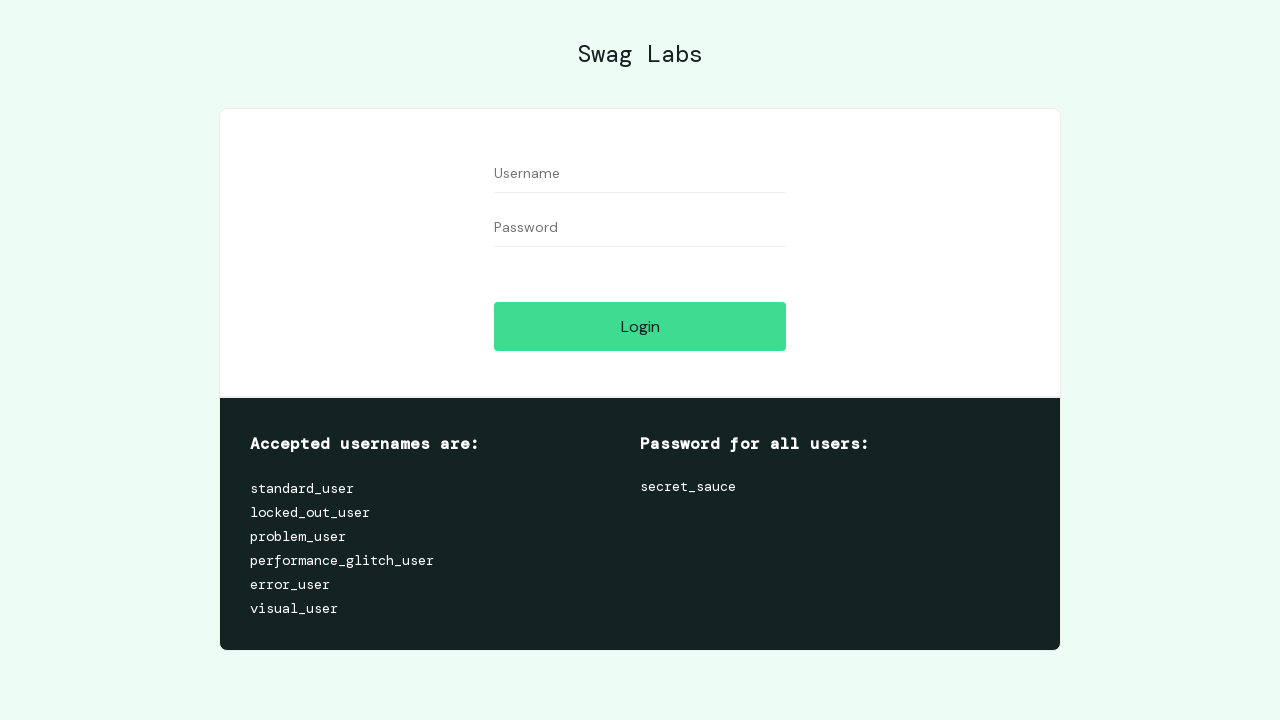

Filled username field with 'hasan' on #user-name
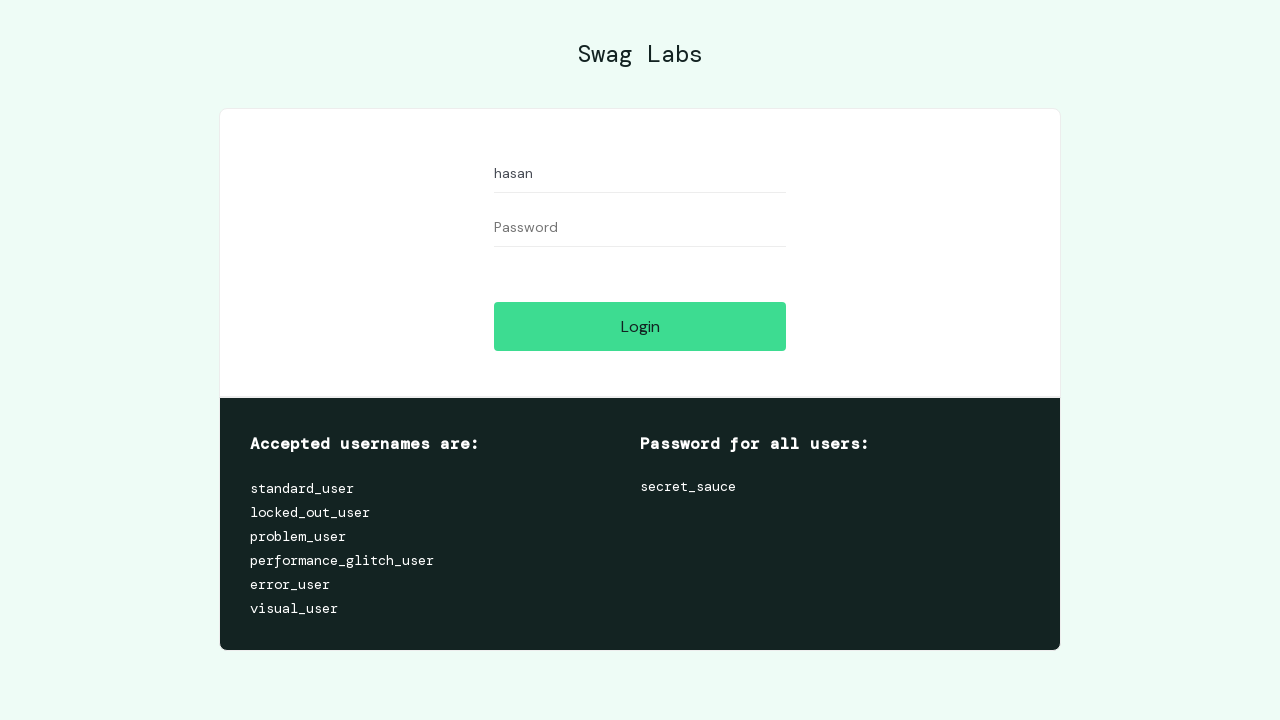

Left password field empty on #password
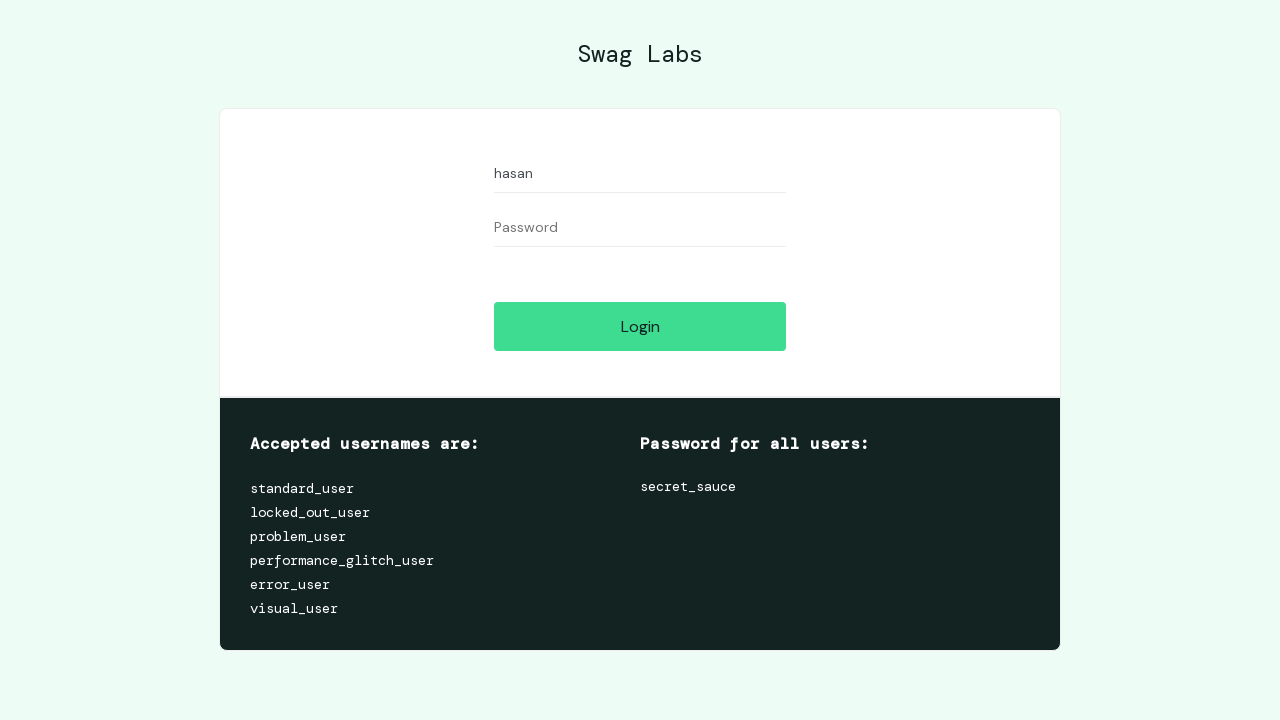

Clicked login button at (640, 326) on input[type='submit']
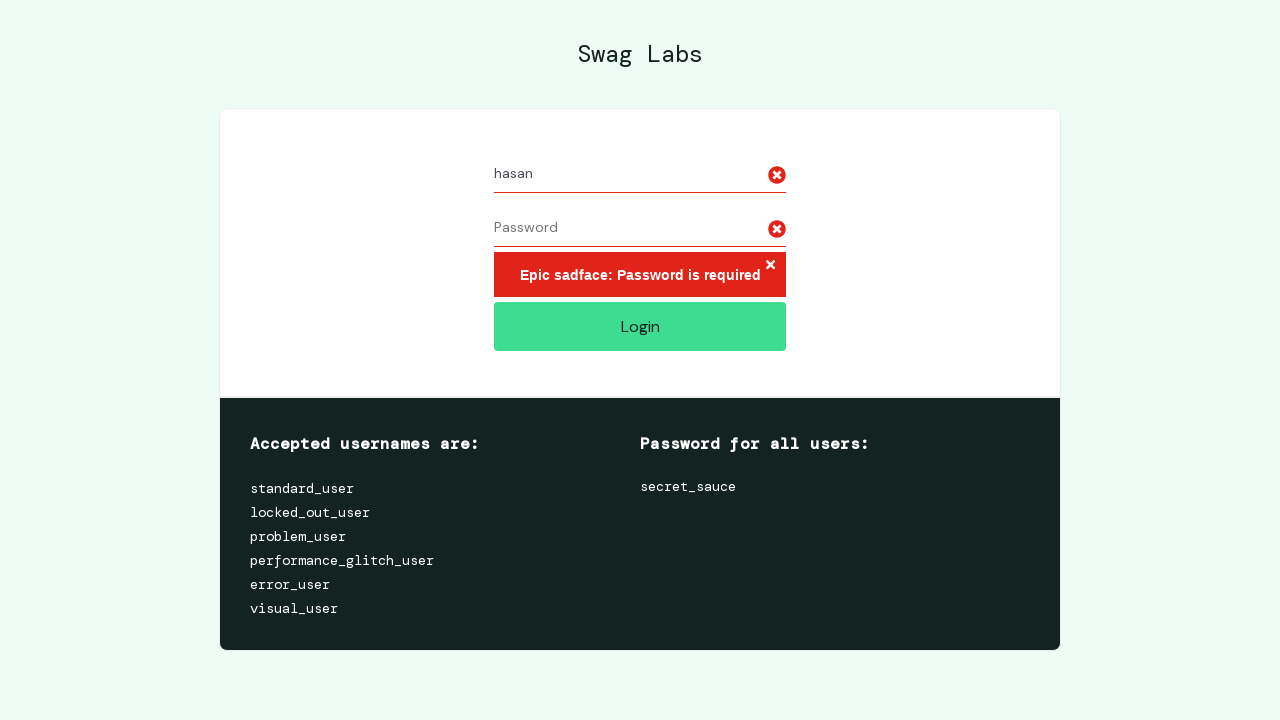

Password required error message appeared
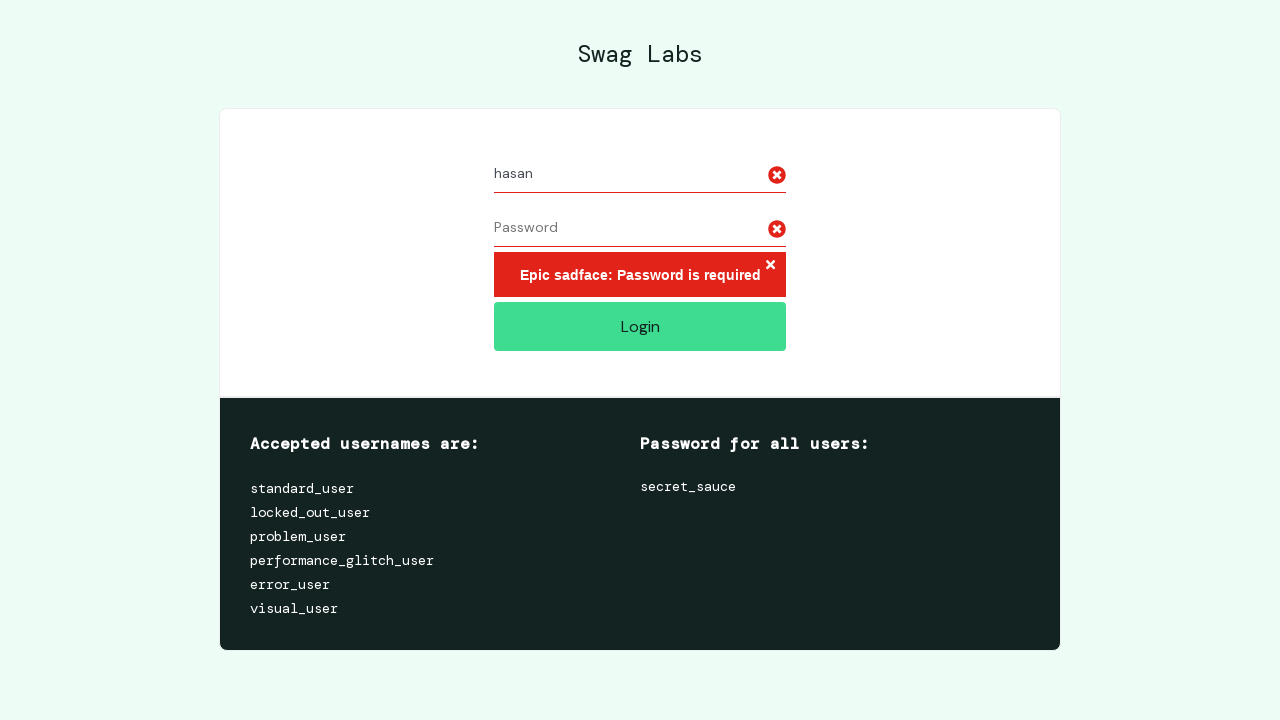

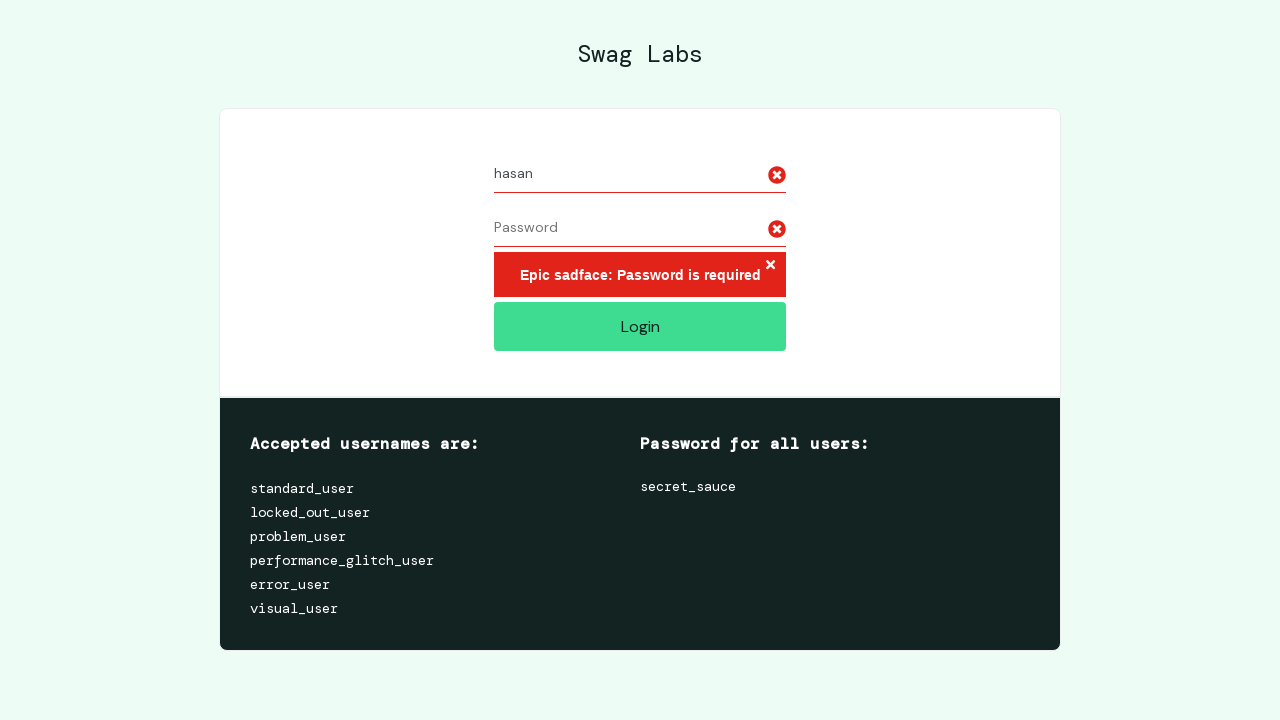